Tests modal interaction by opening a modal dialog and closing it via the close button

Starting URL: https://formy-project.herokuapp.com/modal

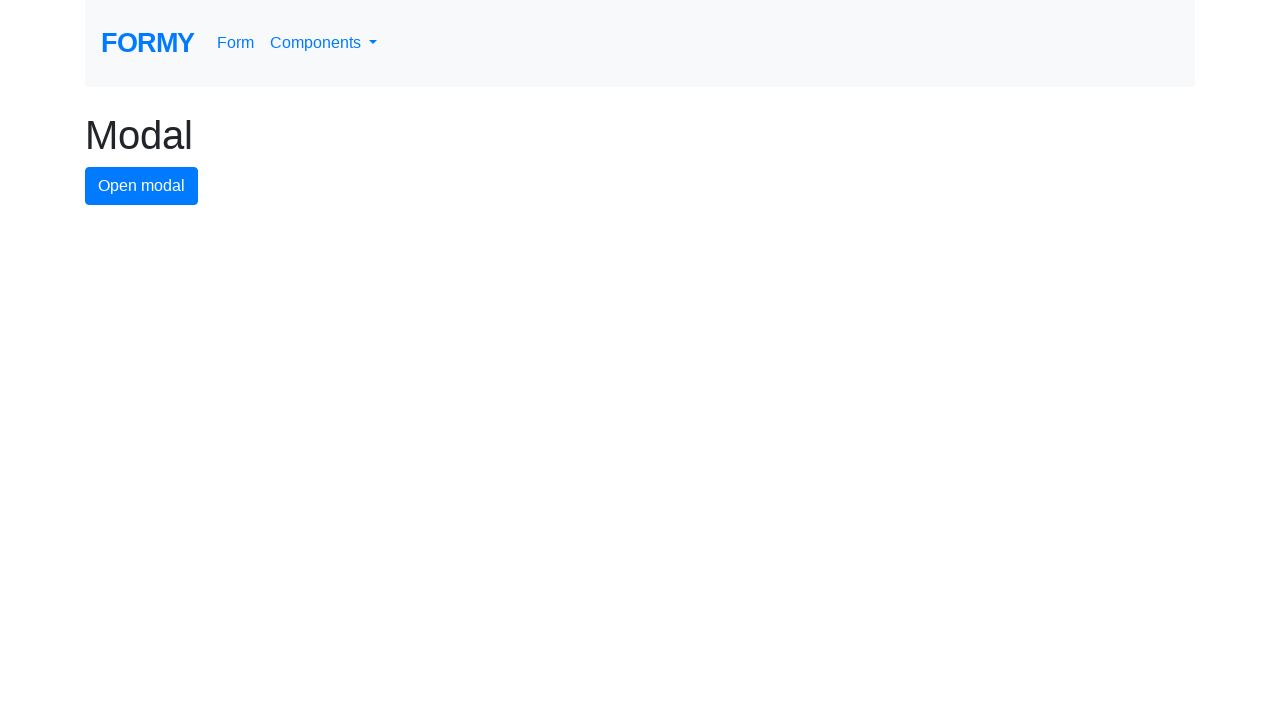

Clicked button to open modal dialog at (142, 186) on #modal-button
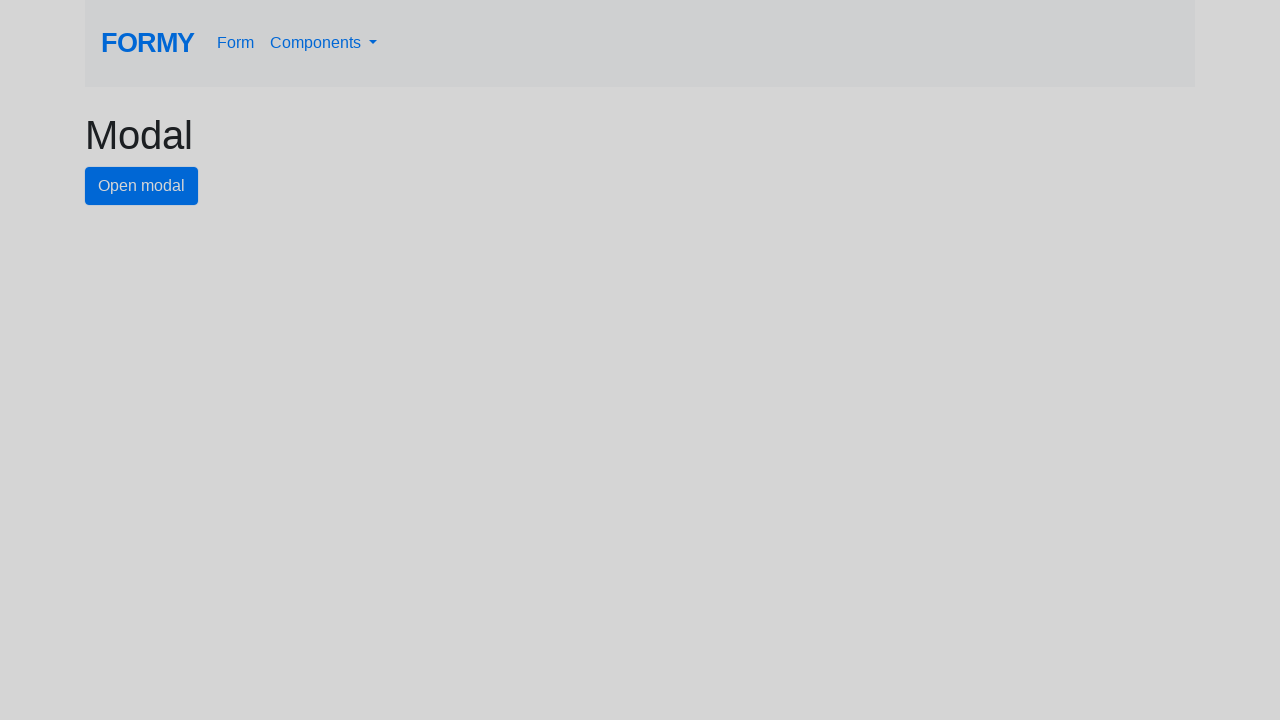

Modal dialog appeared and close button became visible
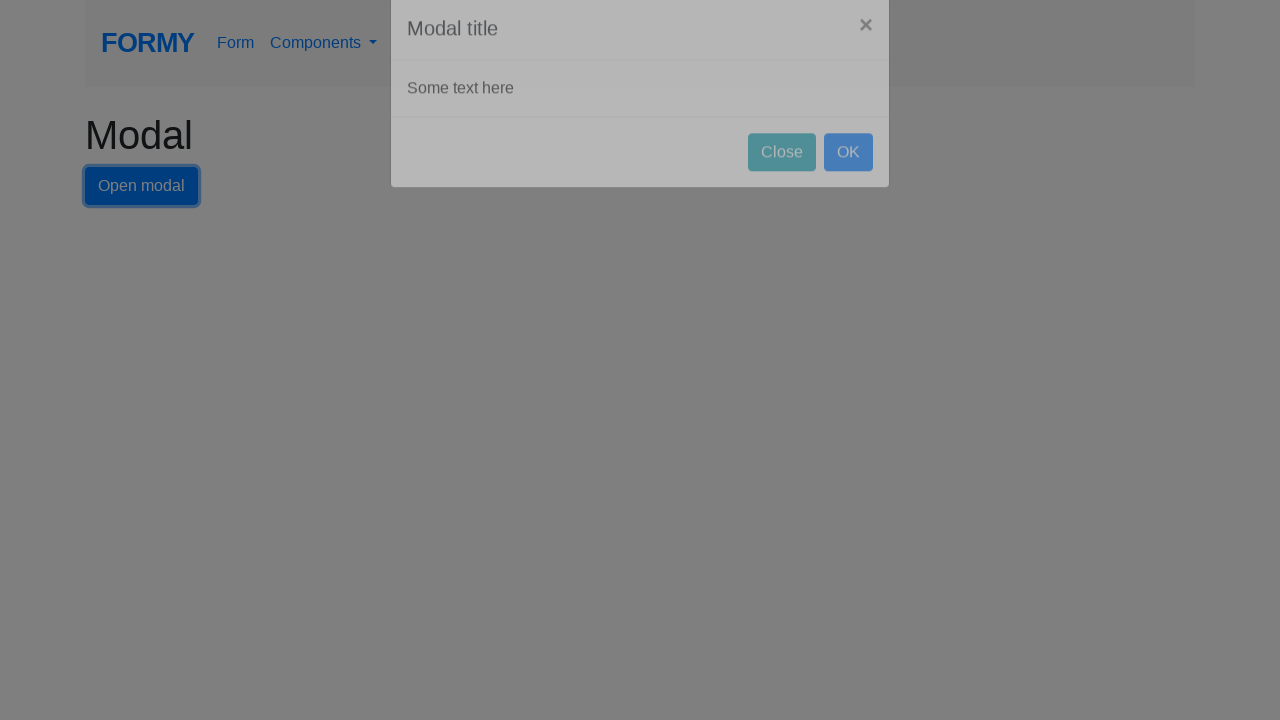

Clicked close button to close modal dialog at (782, 184) on #close-button
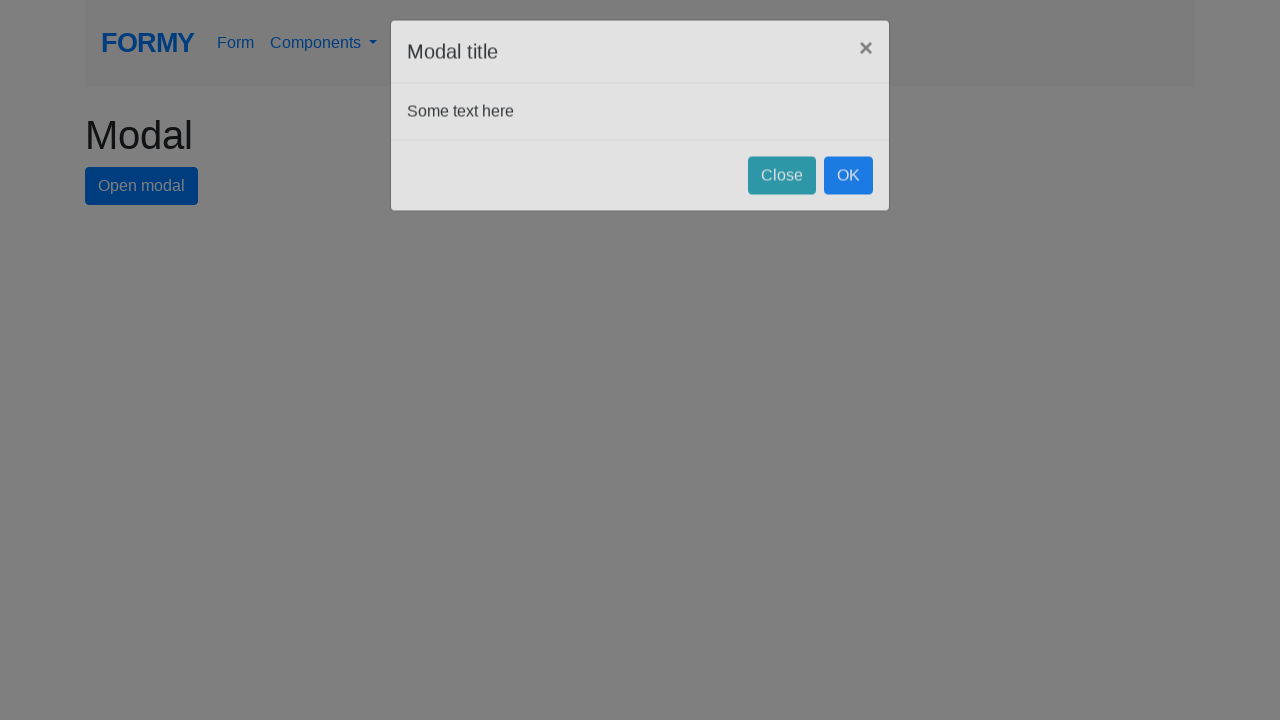

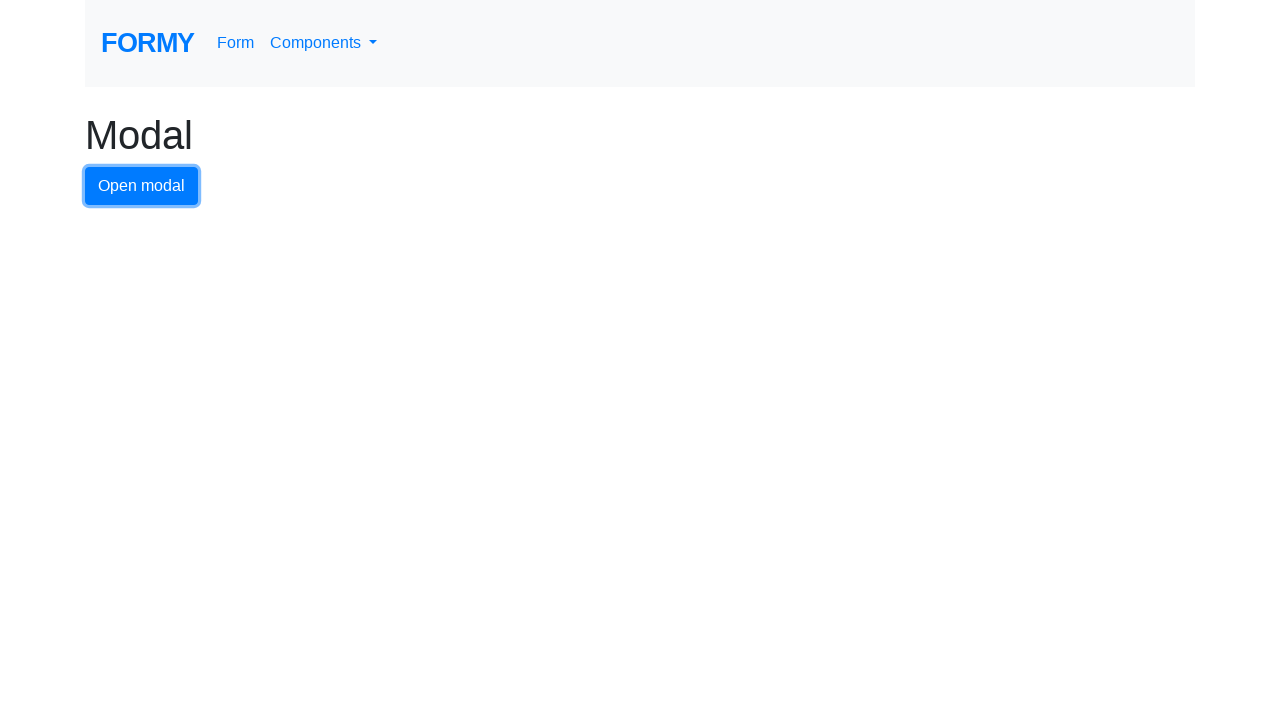